Tests shadow DOM access by navigating to the shadow DOM page and verifying content within the shadow root.

Starting URL: https://bonigarcia.dev/selenium-webdriver-java/

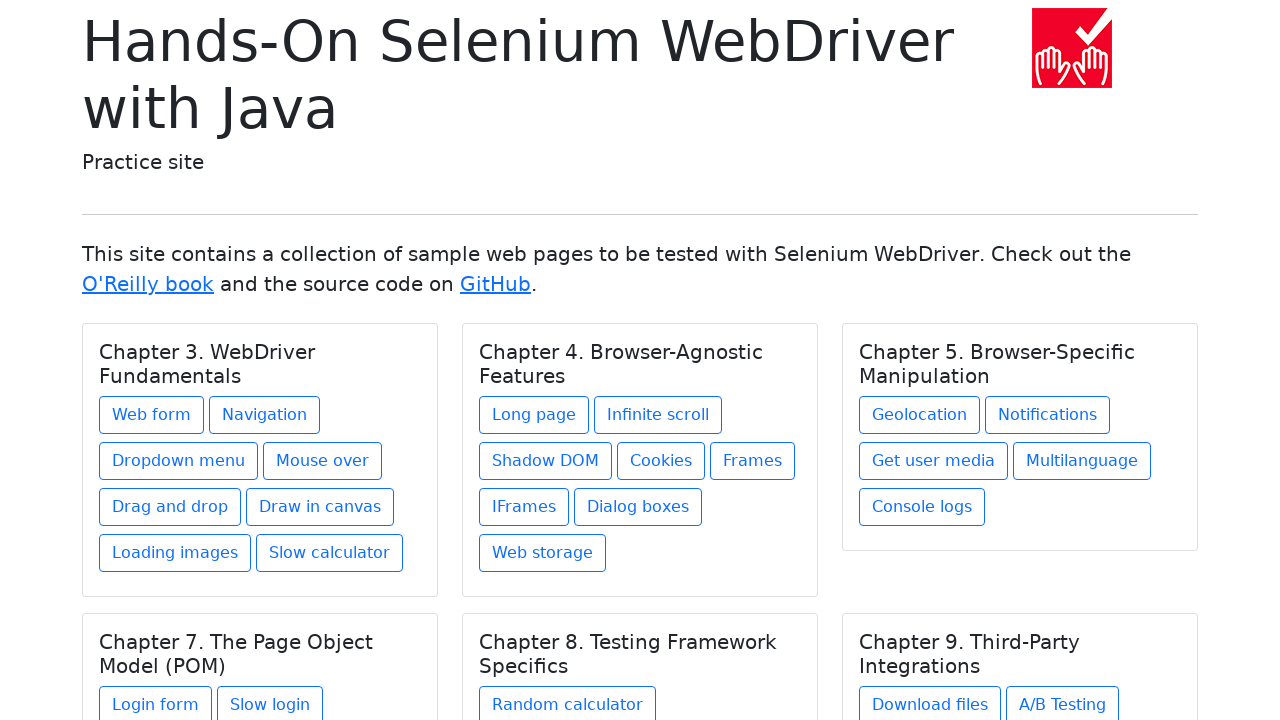

Clicked on the shadow DOM page link at (546, 461) on a[href='shadow-dom.html']
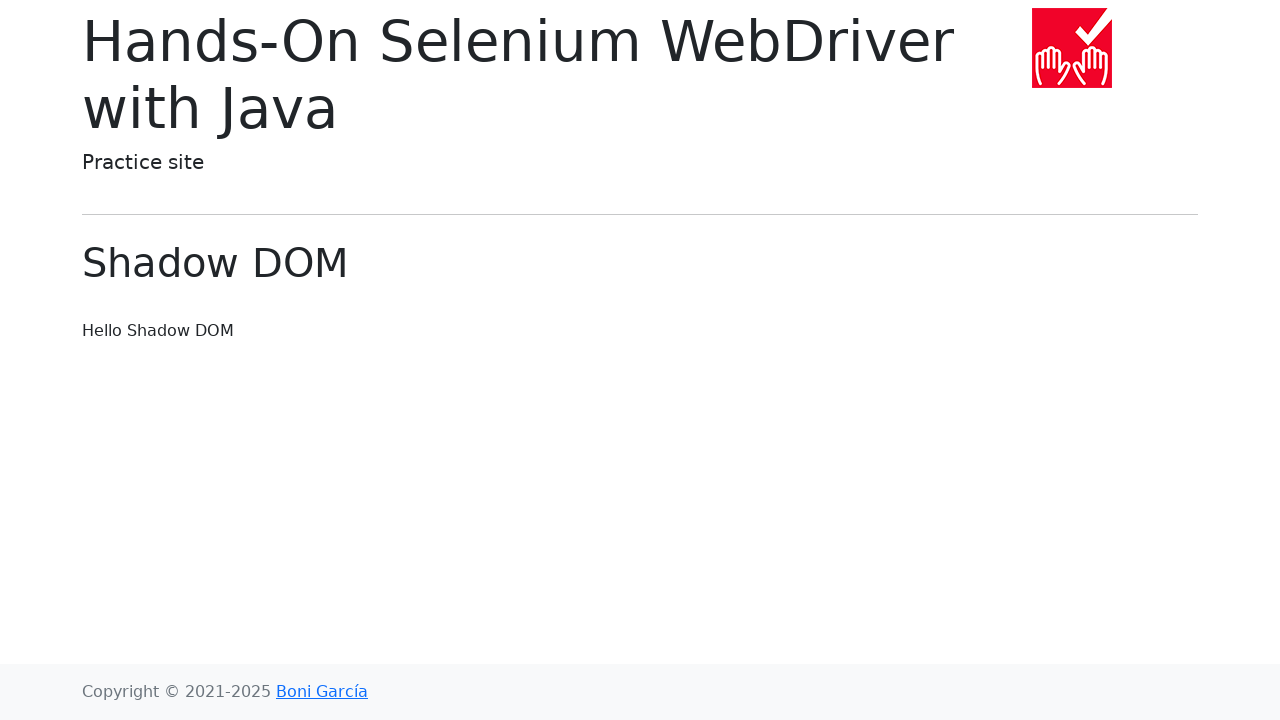

Located shadow DOM host element with id 'content'
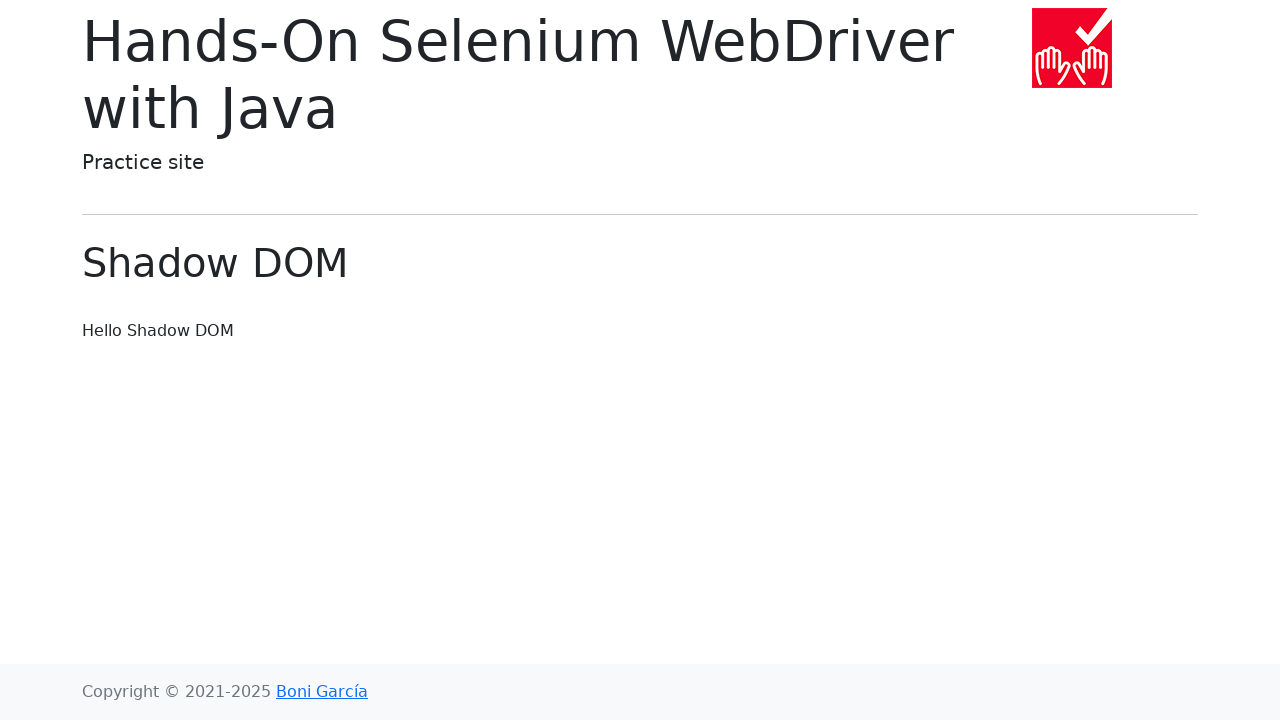

Located paragraph element within shadow DOM
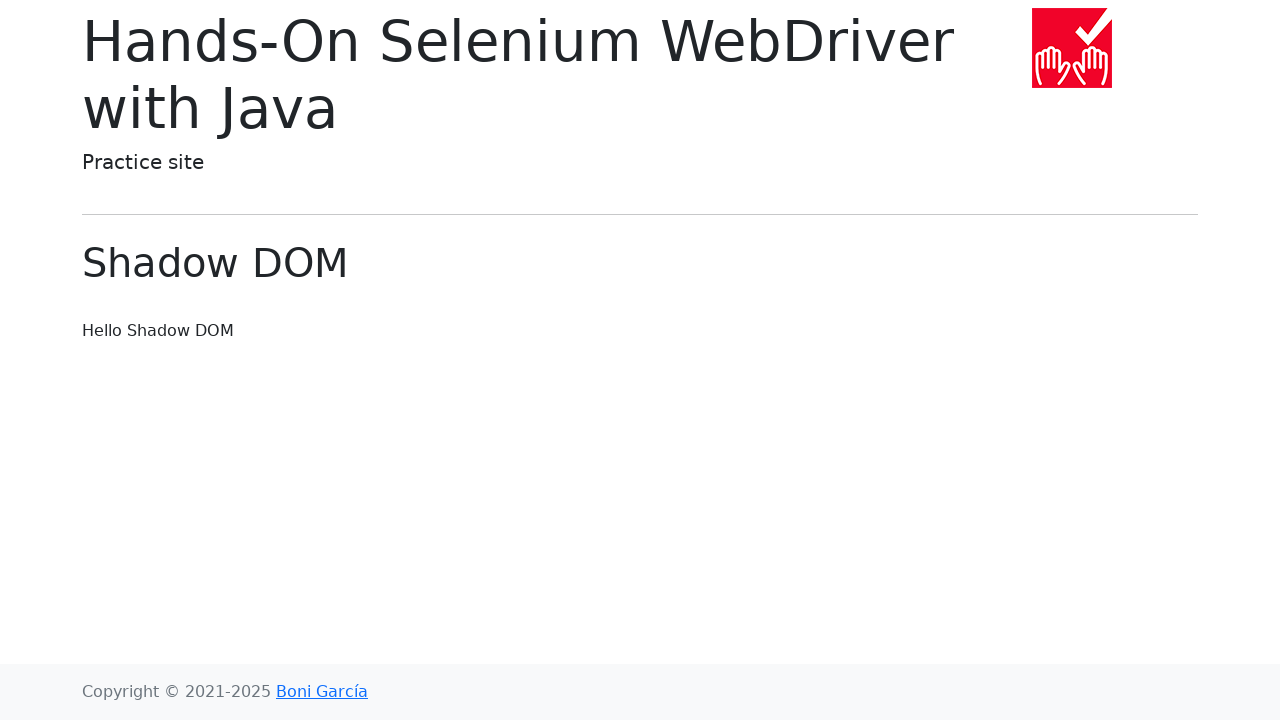

Shadow DOM content loaded and verified
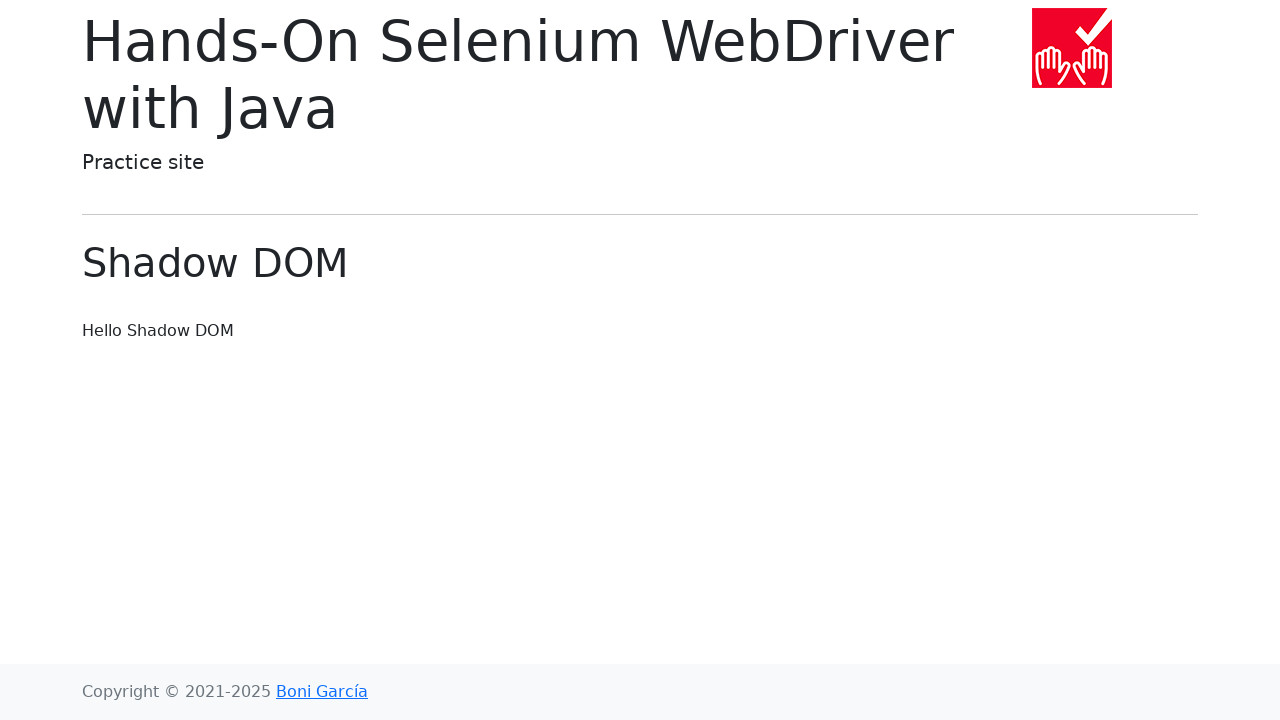

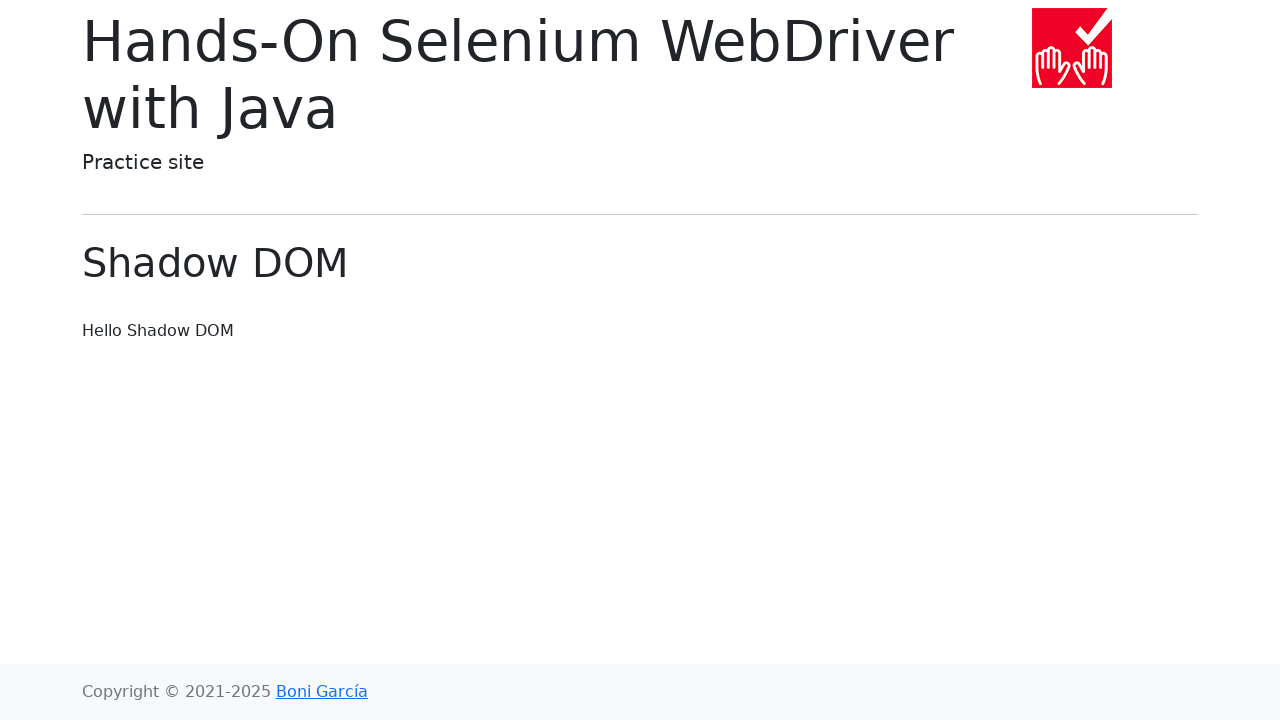